Tests JavaScript confirm dialog by clicking the confirm button, accepting it, and verifying the result message

Starting URL: http://practice.cydeo.com/javascript_alerts

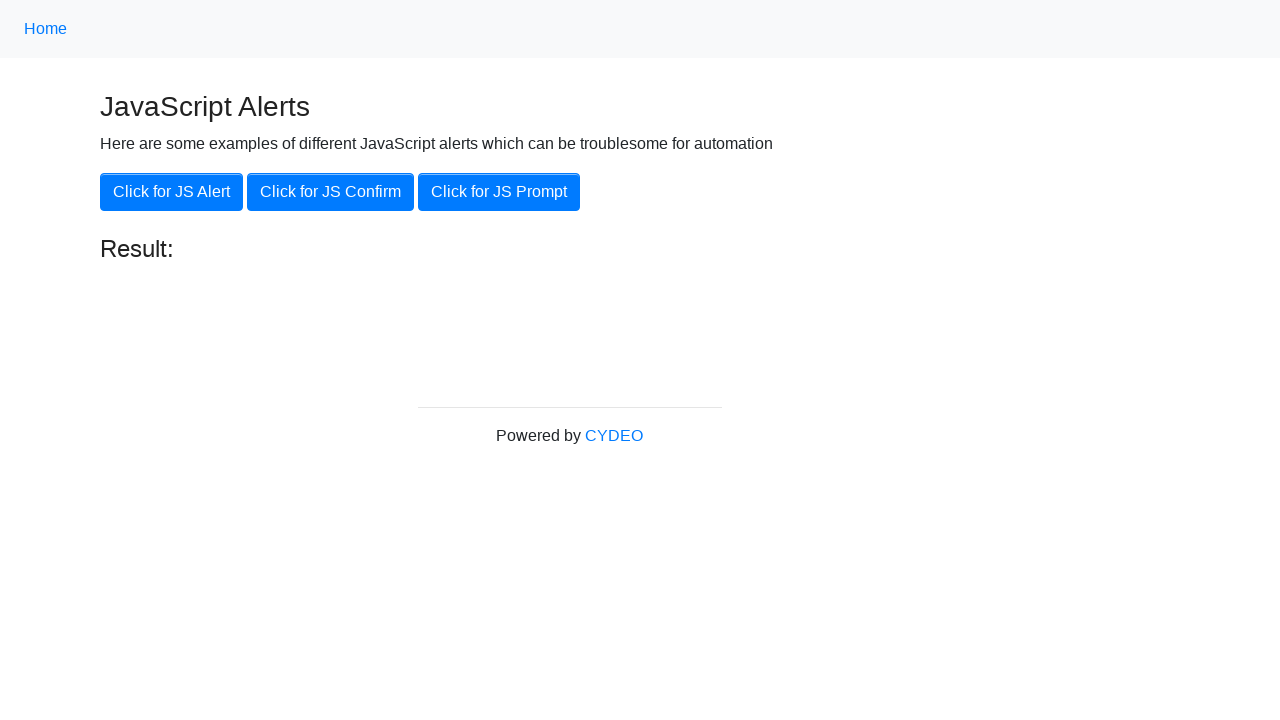

Clicked the JS Confirm button to trigger dialog at (330, 192) on xpath=//button[@onclick='jsConfirm()']
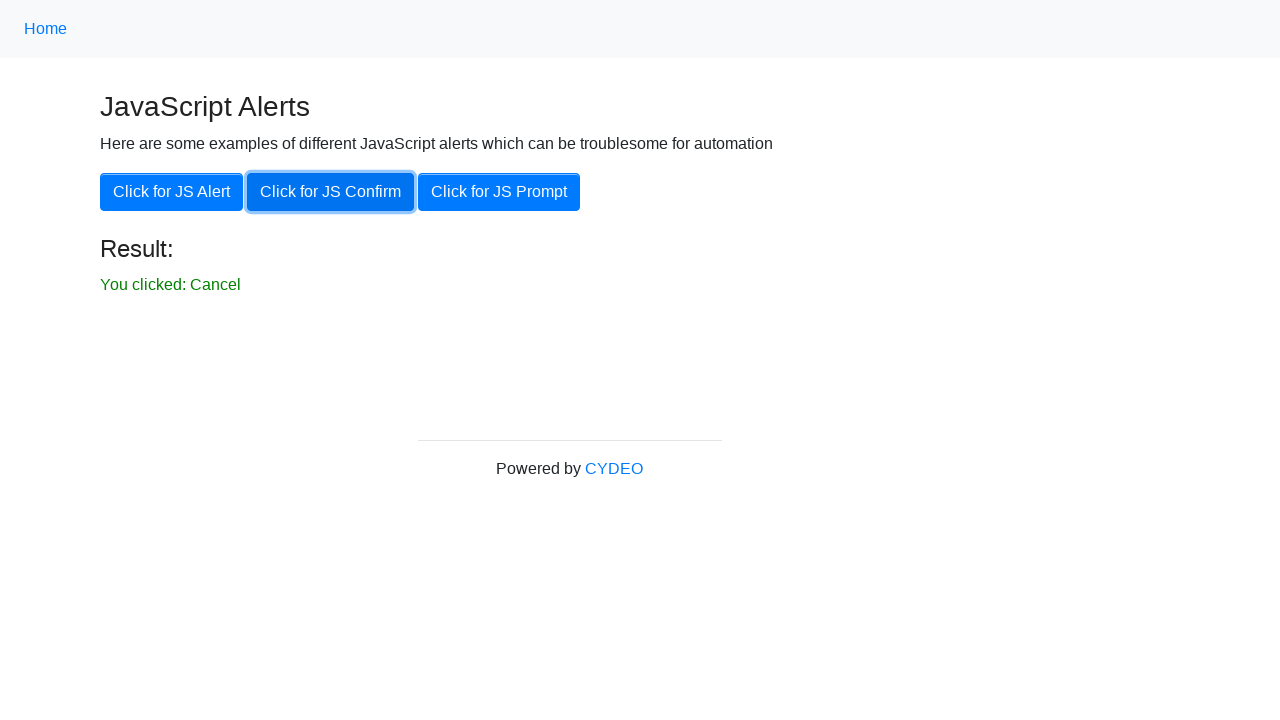

Set up dialog handler to accept confirm dialogs
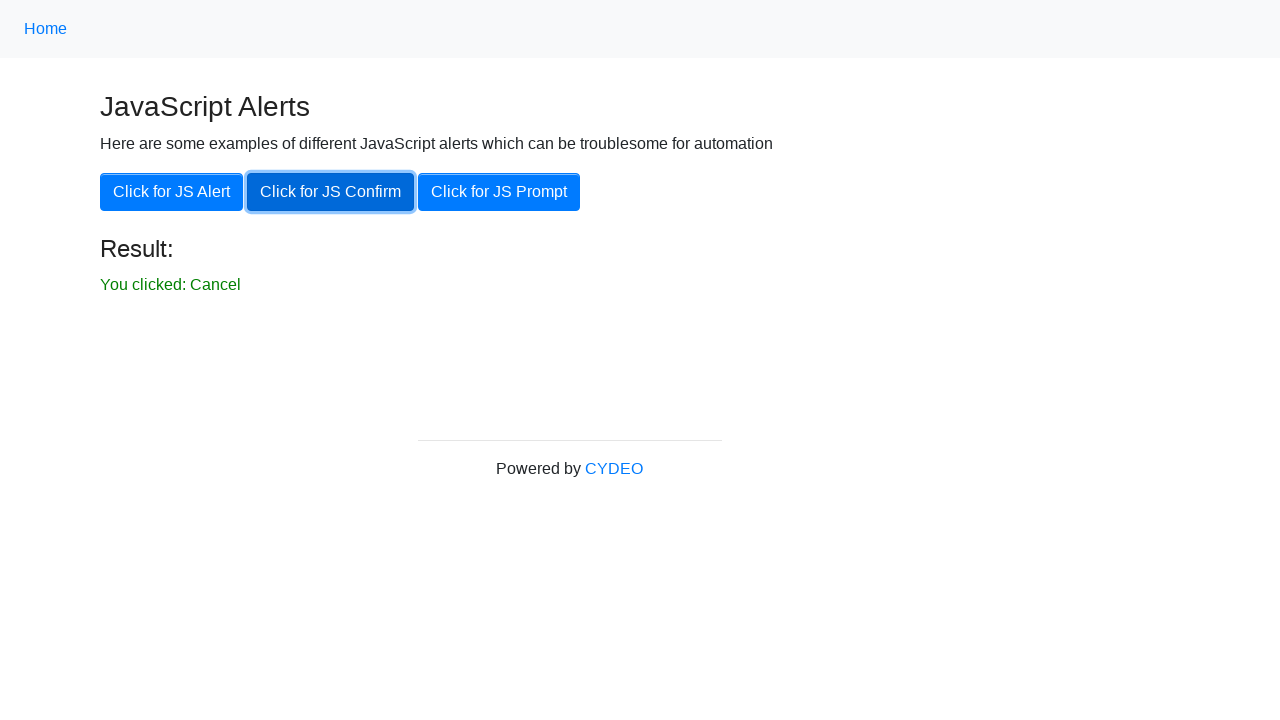

Clicked the JS Confirm button again to trigger and accept the dialog at (330, 192) on xpath=//button[@onclick='jsConfirm()']
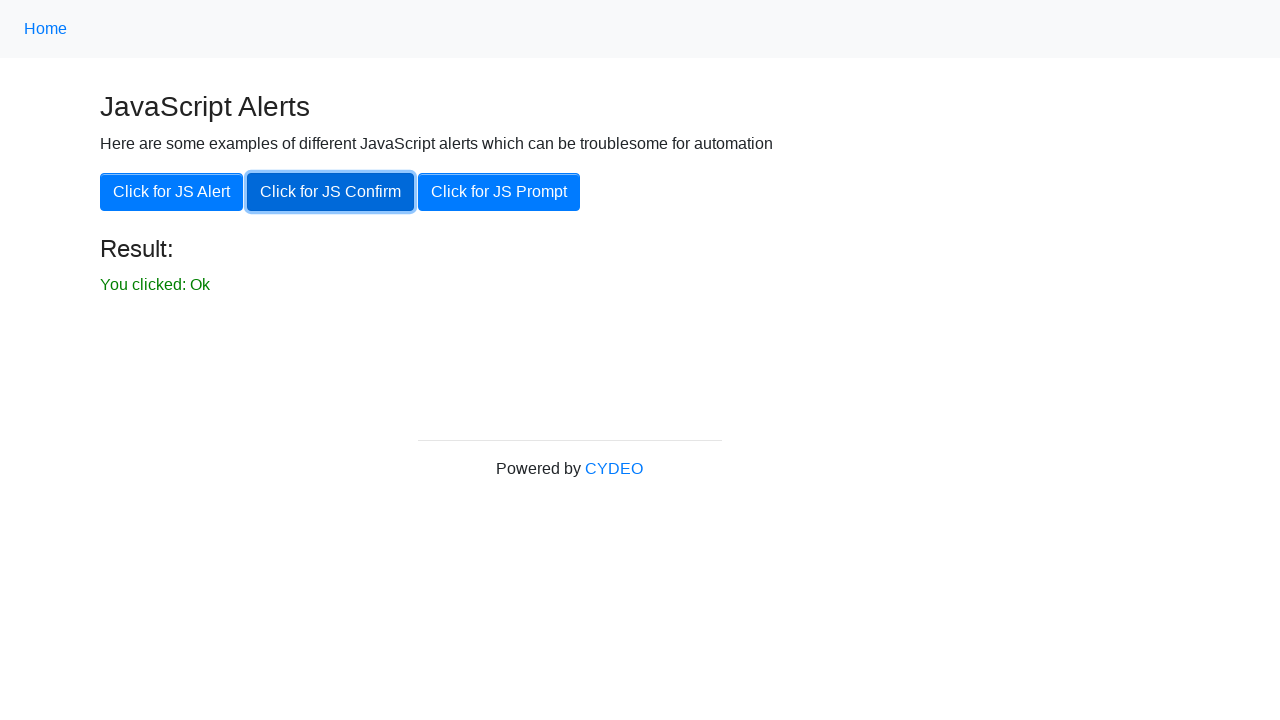

Waited for result message to appear
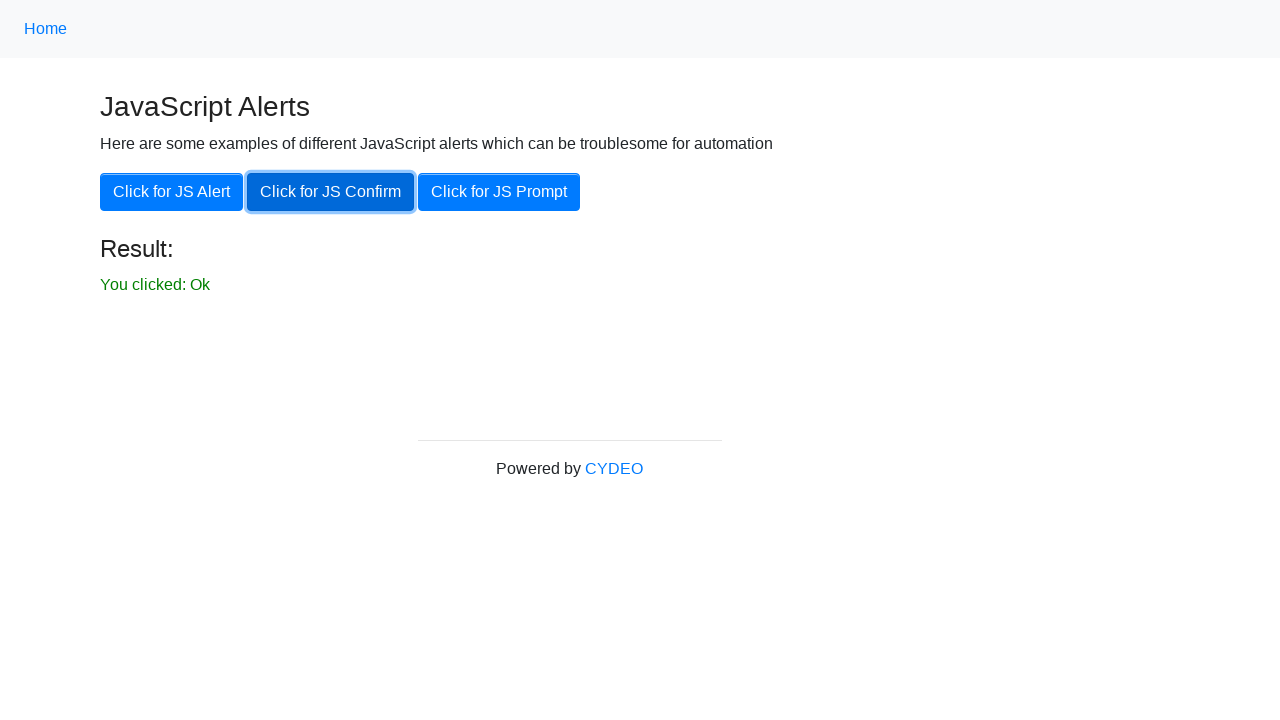

Retrieved result text: 'You clicked: Ok'
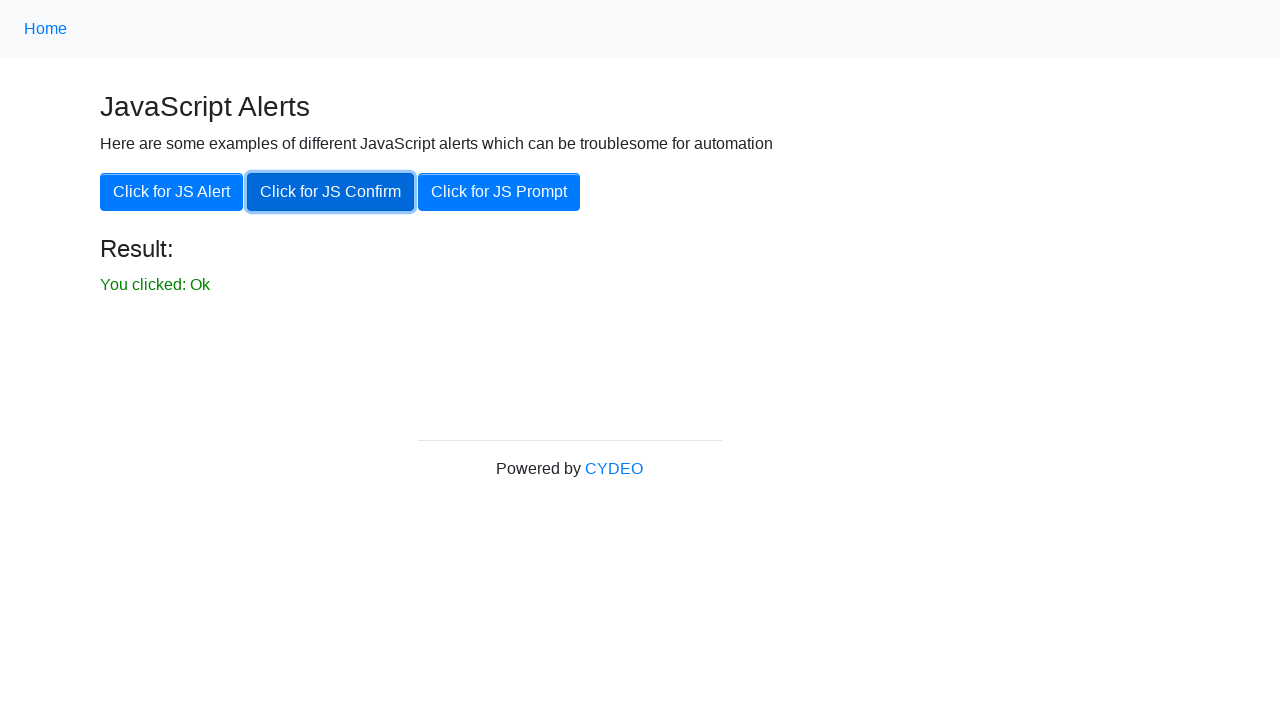

Verified result text matches expected value 'You clicked: Ok'
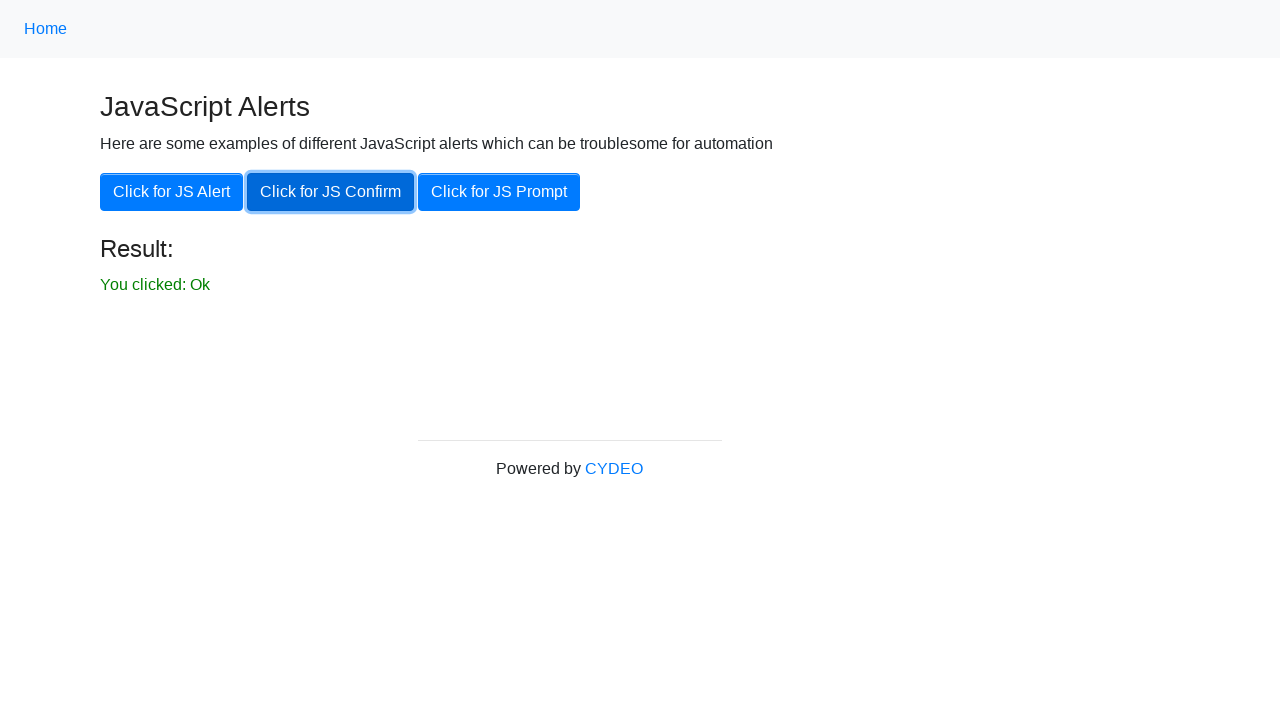

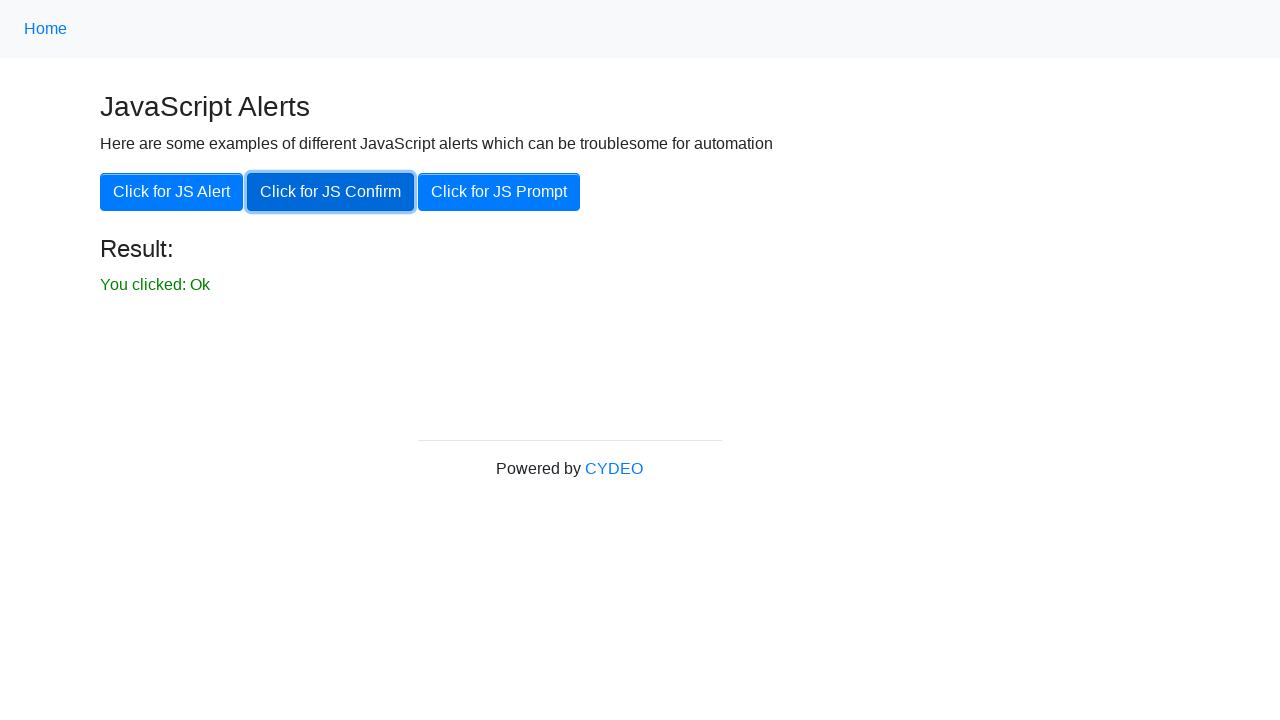